Navigates to the Omayo blog and clicks on a link containing "Open" text

Starting URL: https://omayo.blogspot.com

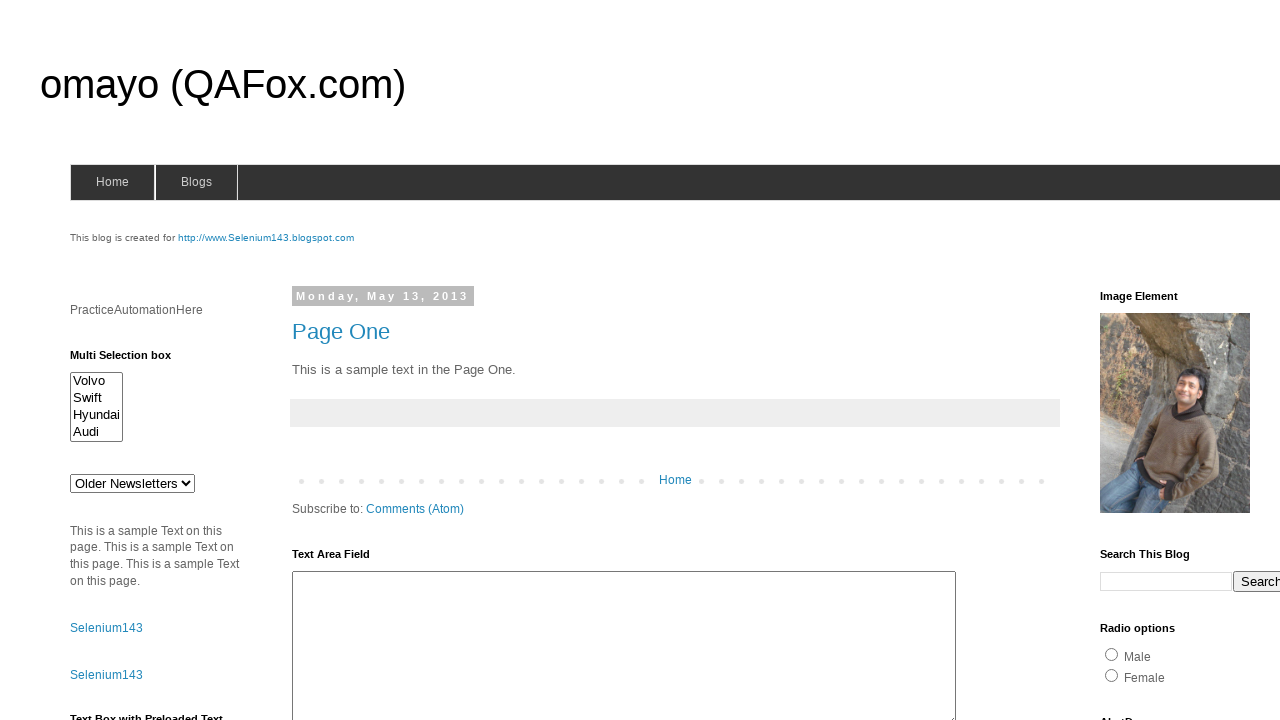

Navigated to https://omayo.blogspot.com
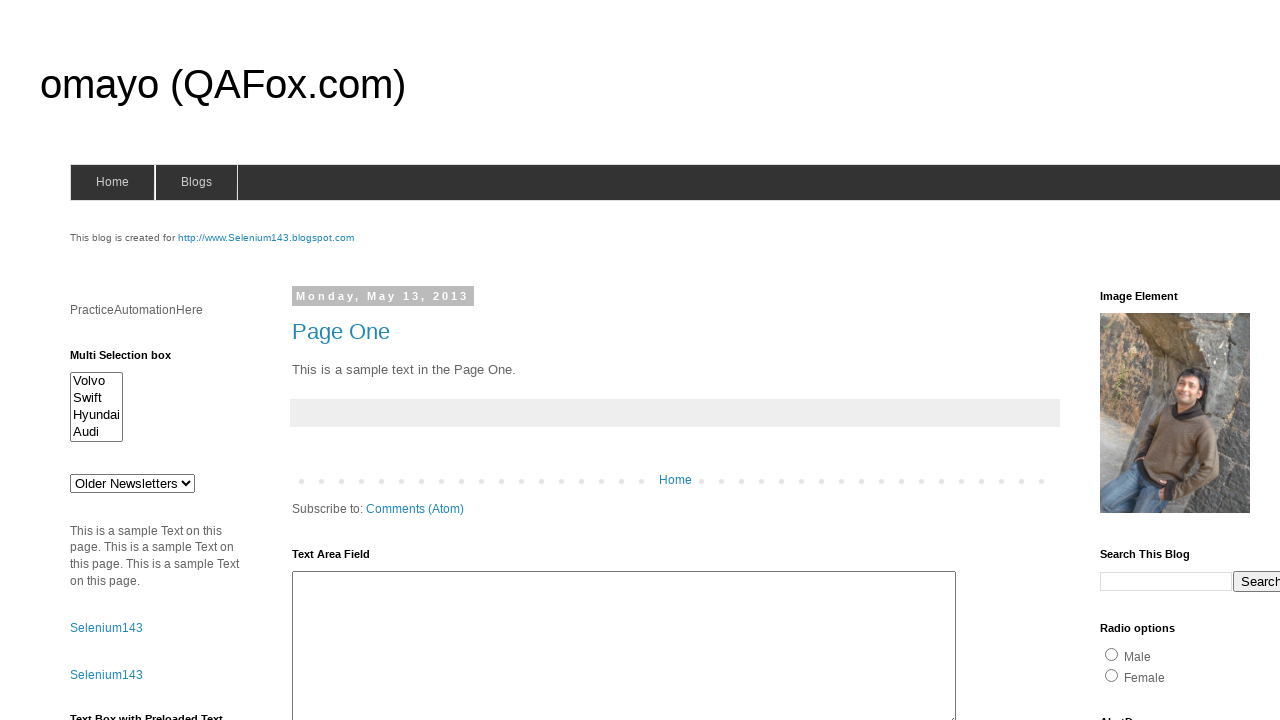

Clicked on link containing 'Open' text at (132, 360) on a:has-text('Open')
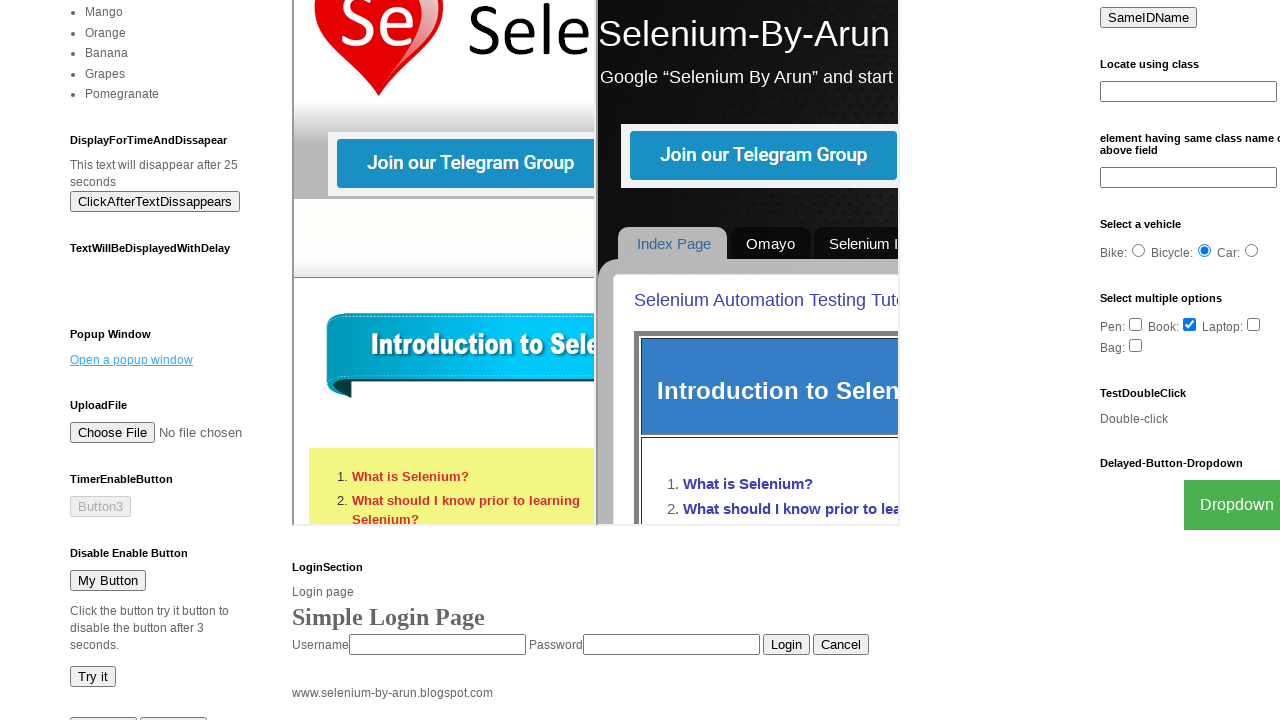

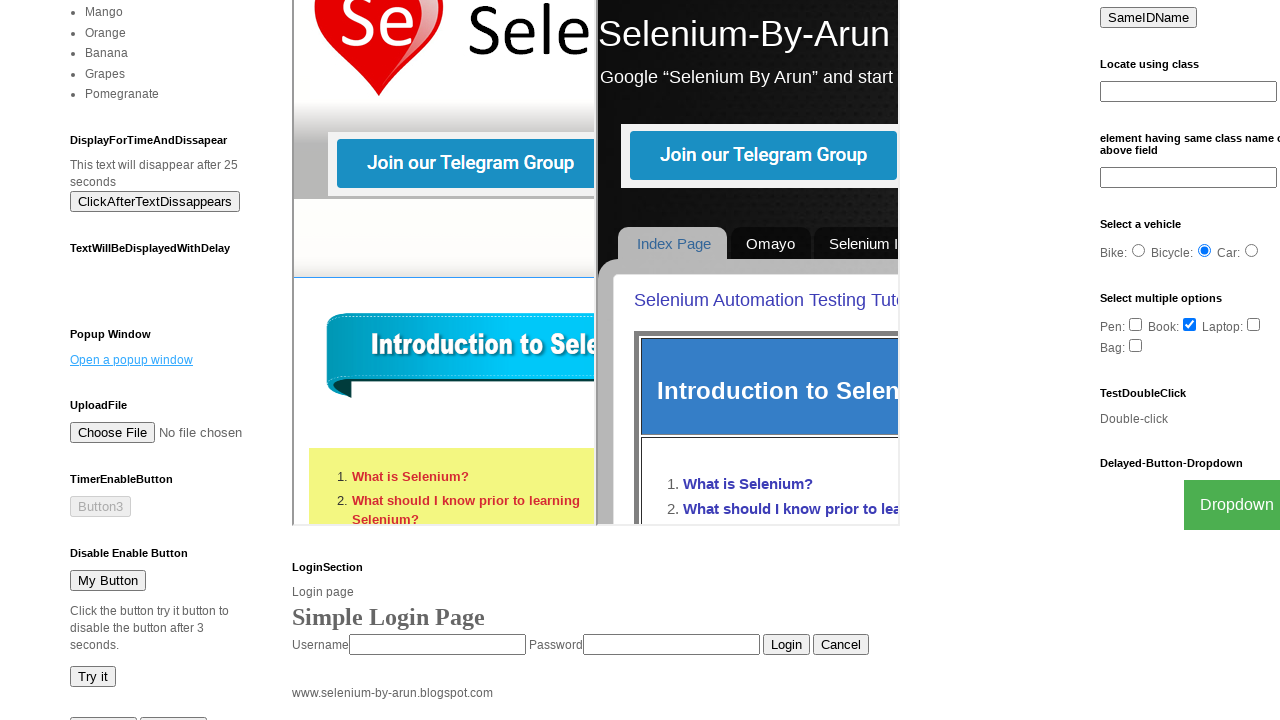